Verifies that navigation menu items contain the expected text labels

Starting URL: https://practice-react.sdetunicorns.com/

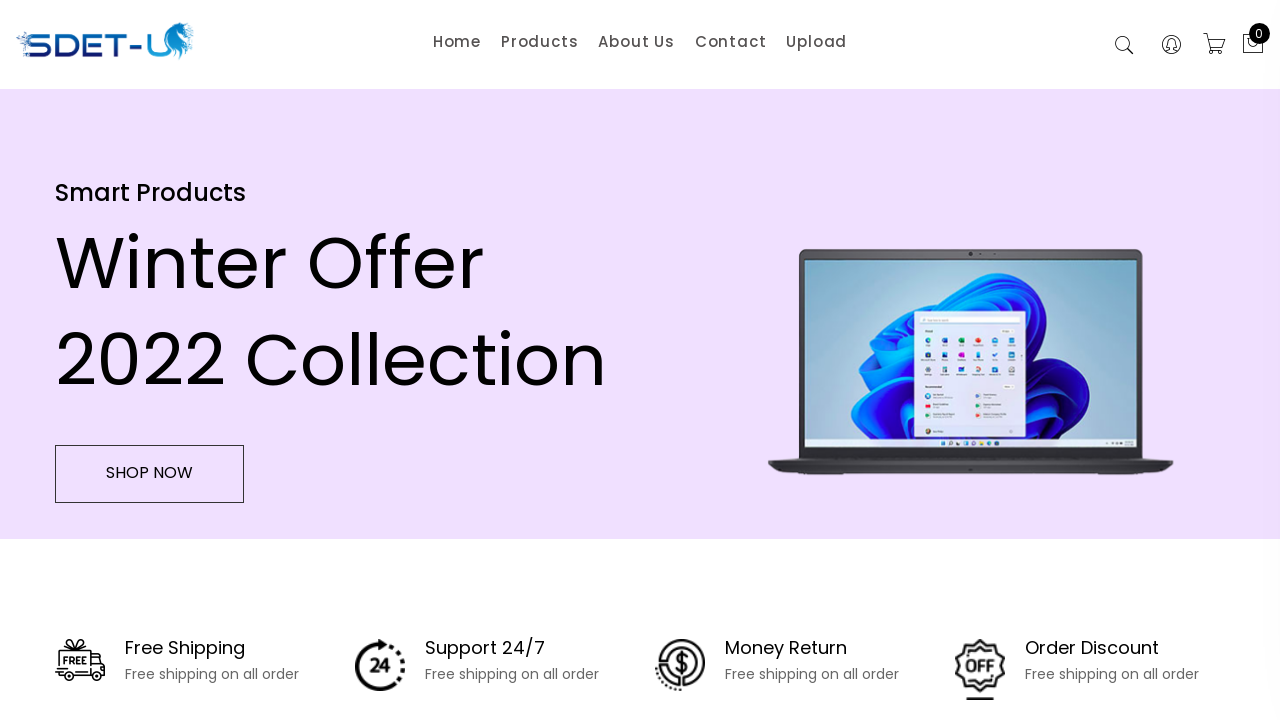

Navigated to https://practice-react.sdetunicorns.com/
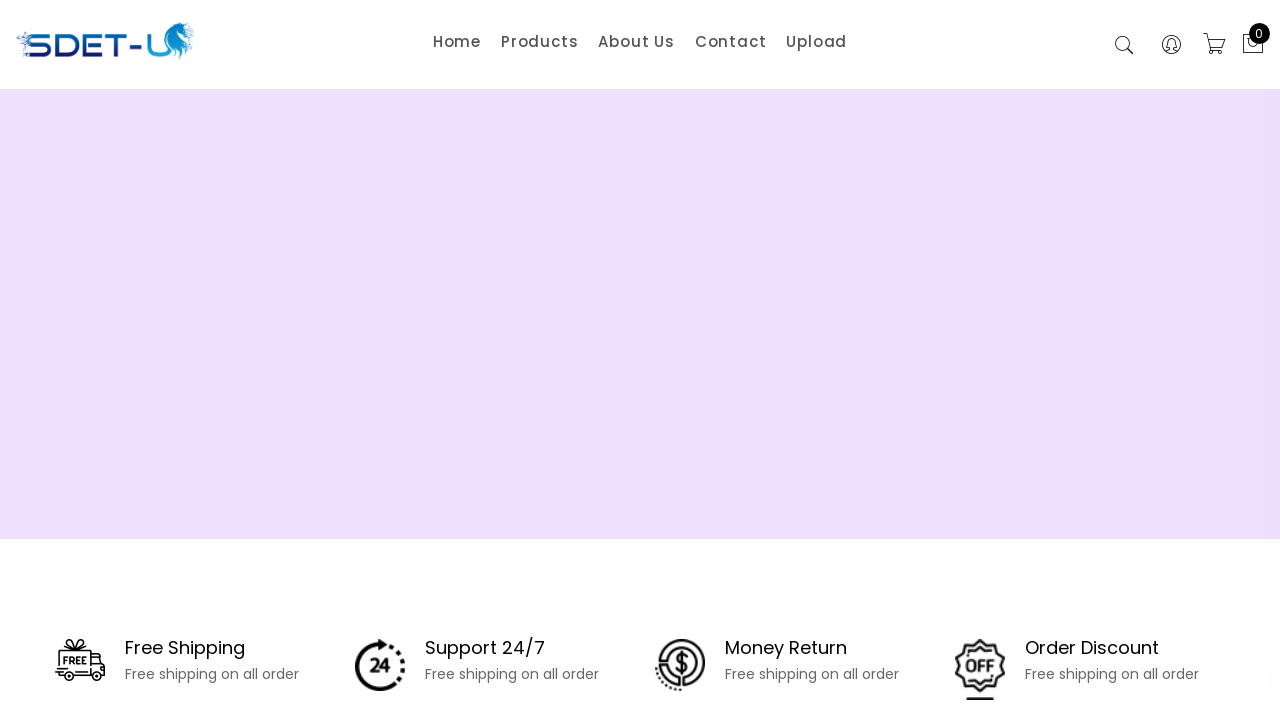

Verified that second navigation menu item contains 'Products'
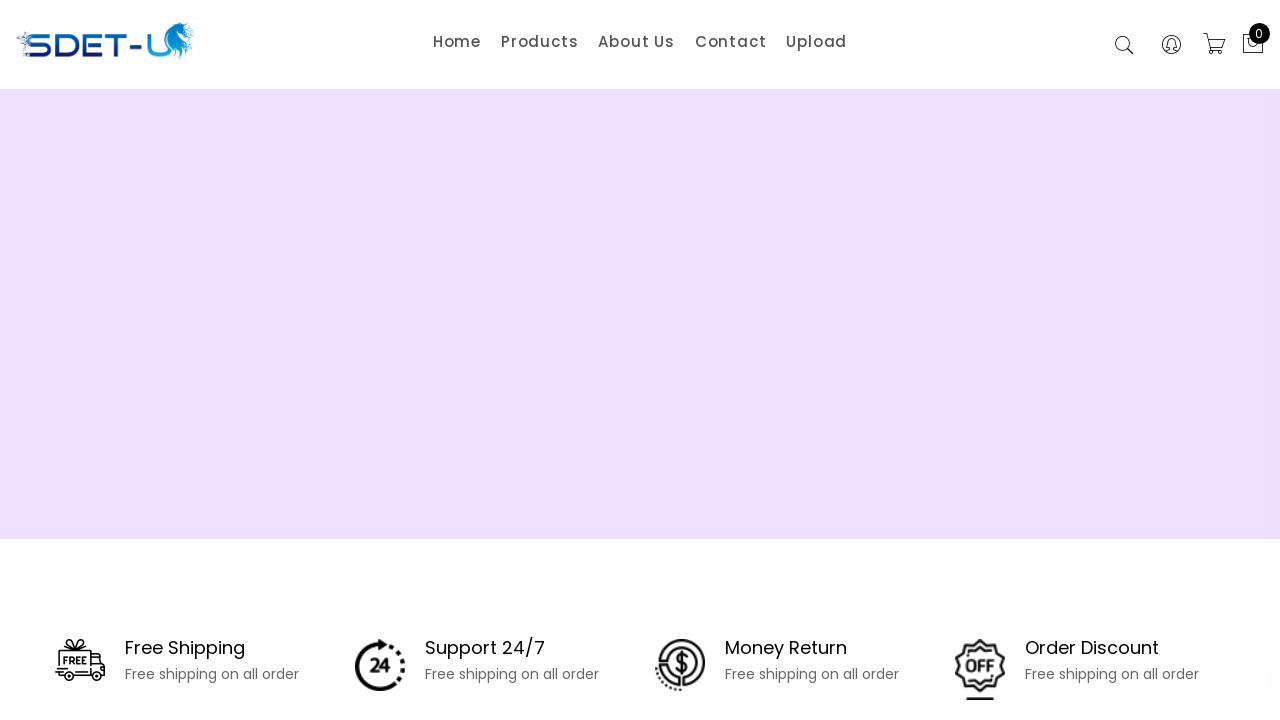

Verified navigation menu item 1 contains expected text 'Home'
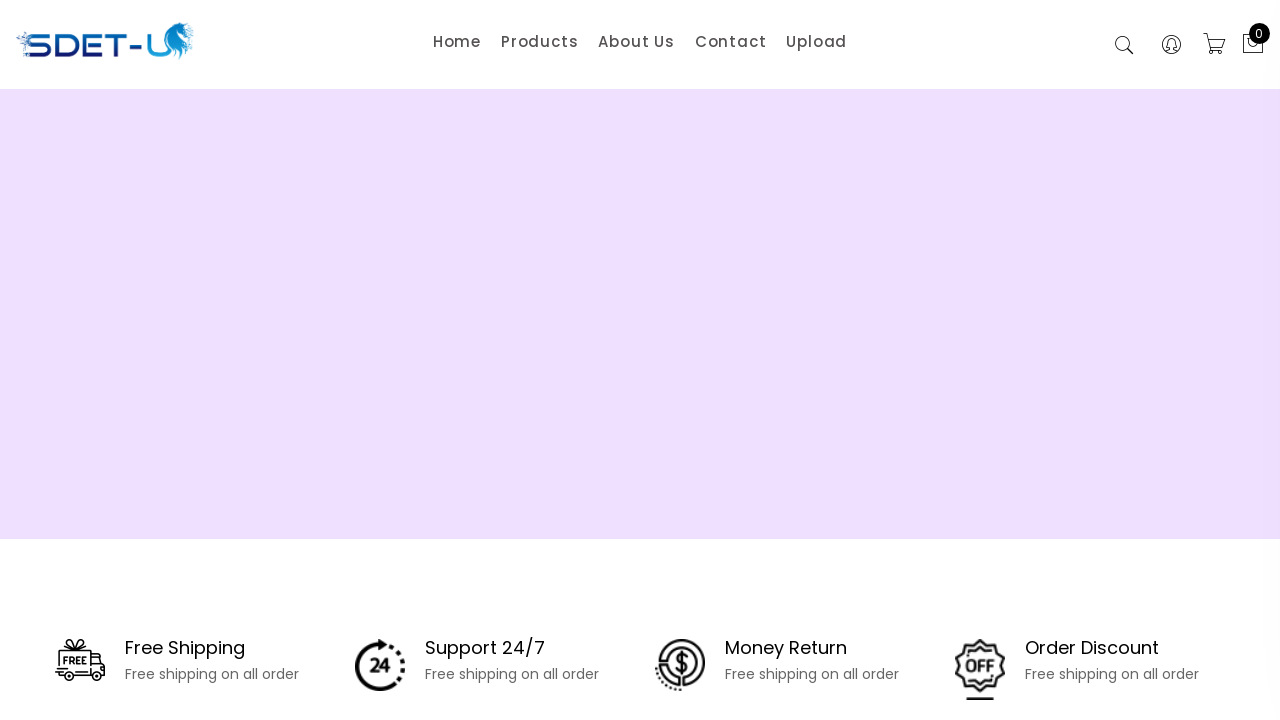

Verified navigation menu item 2 contains expected text 'Products'
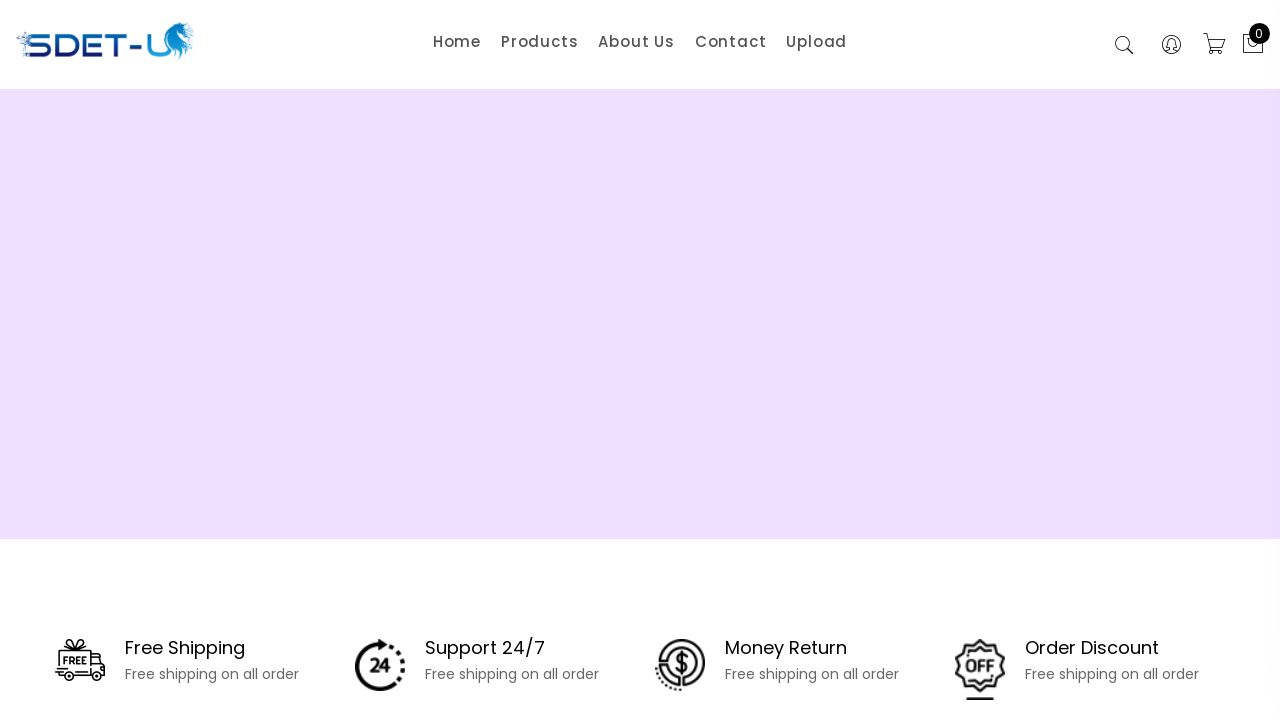

Verified navigation menu item 3 contains expected text 'About Us'
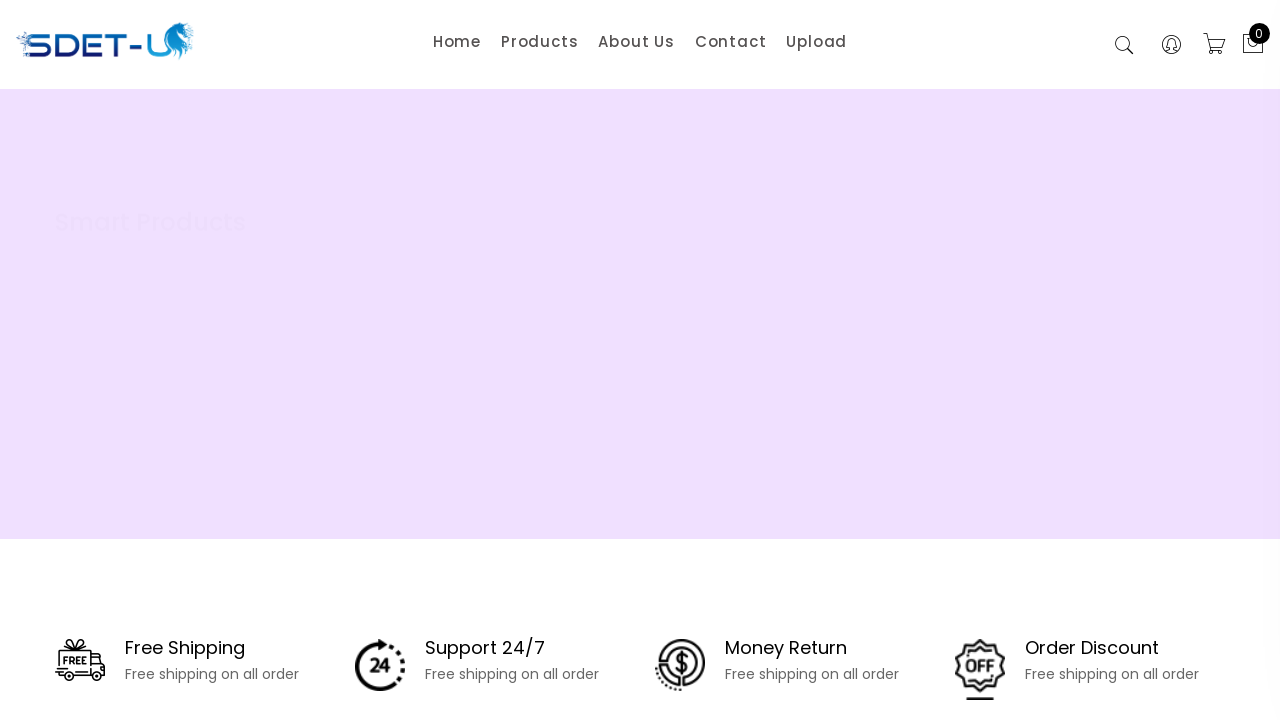

Verified navigation menu item 4 contains expected text 'Contact'
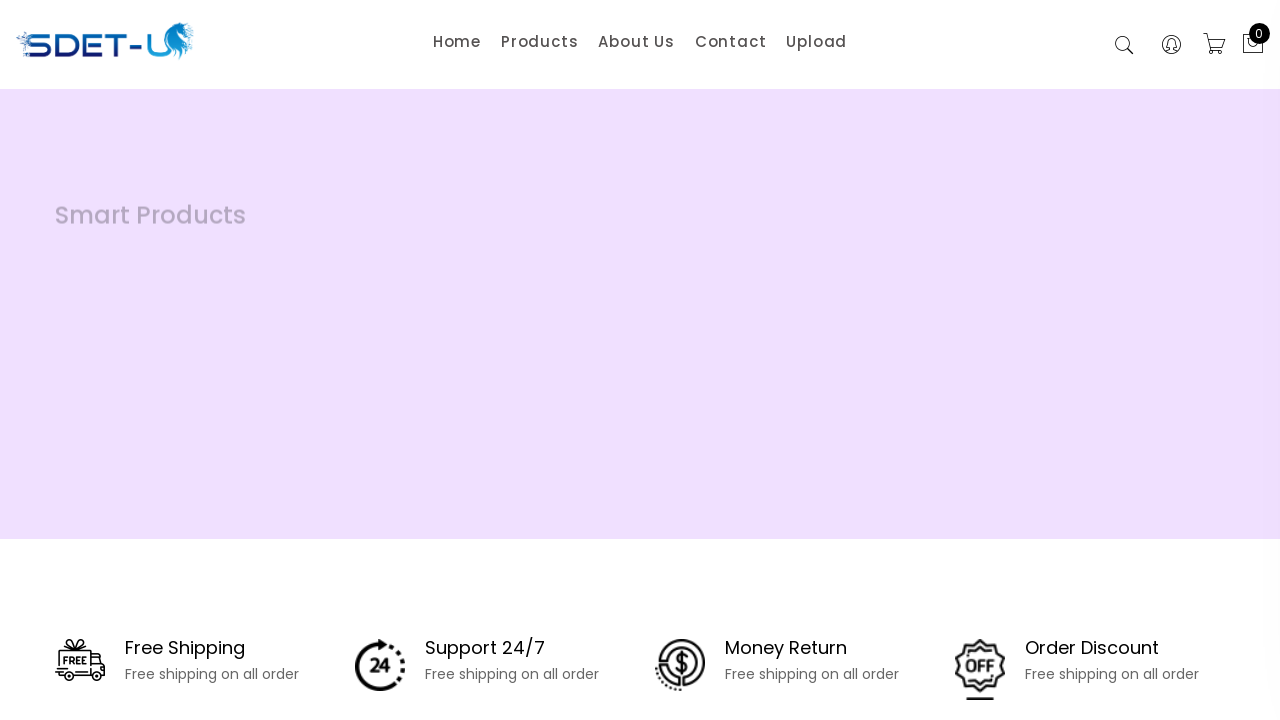

Verified navigation menu item 5 contains expected text 'Upload'
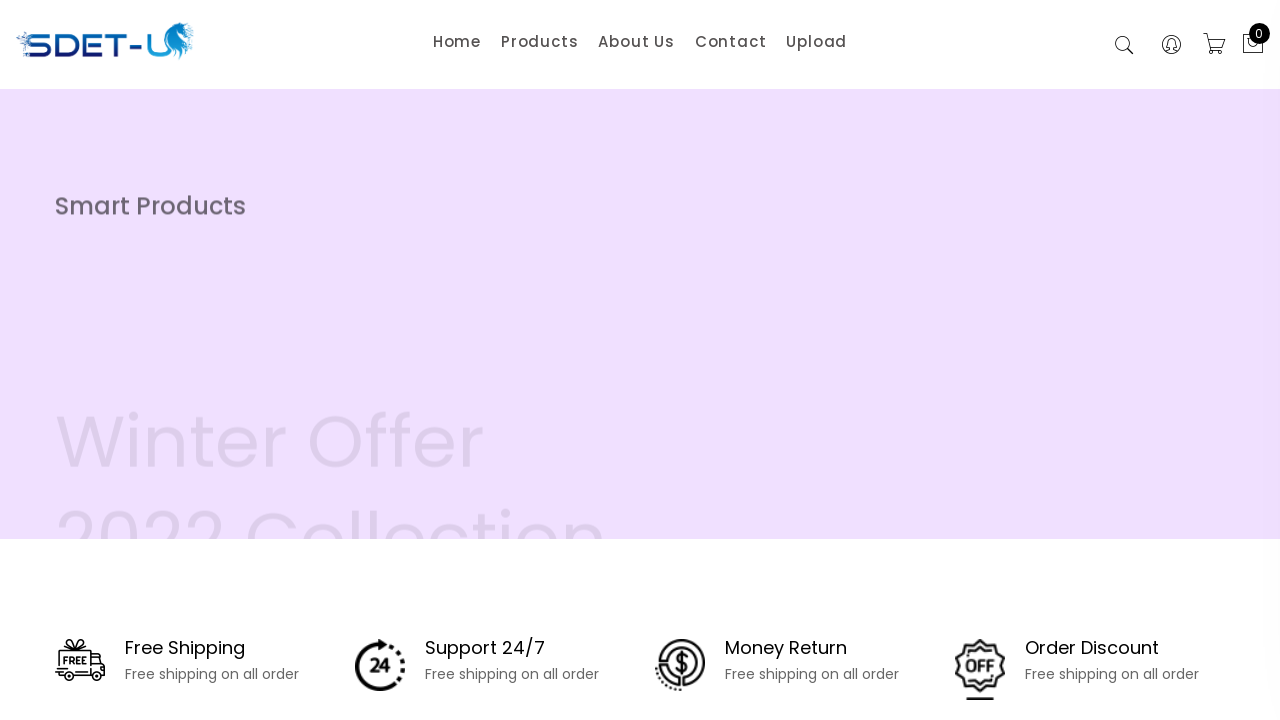

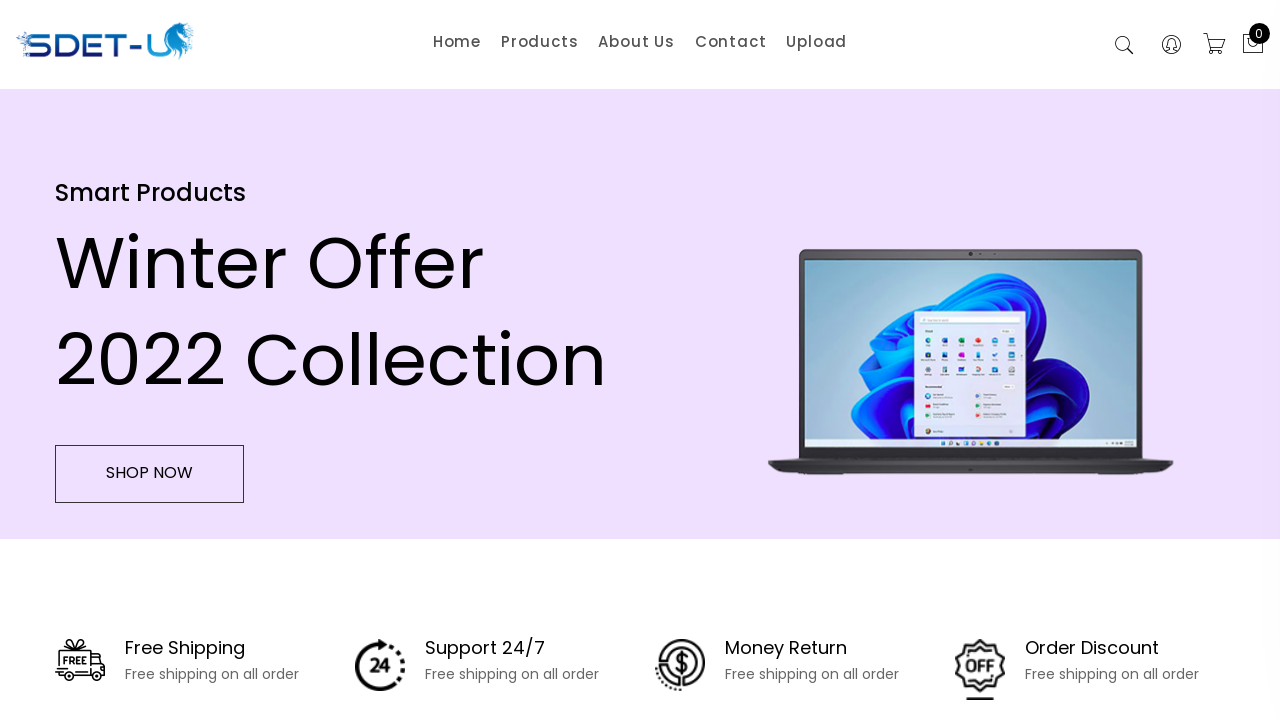